Navigates to La Nacion news website and verifies the page loads successfully

Starting URL: https://www.lanacion.com.ar/

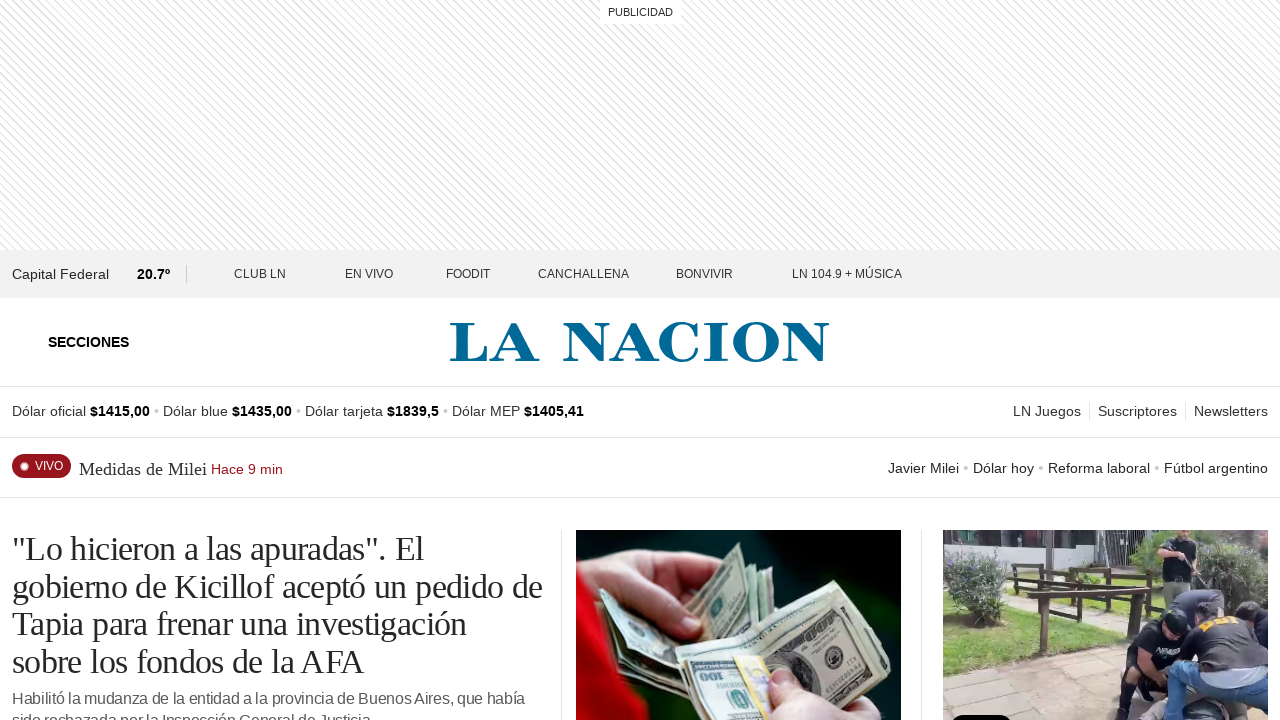

Waited for page to reach networkidle state
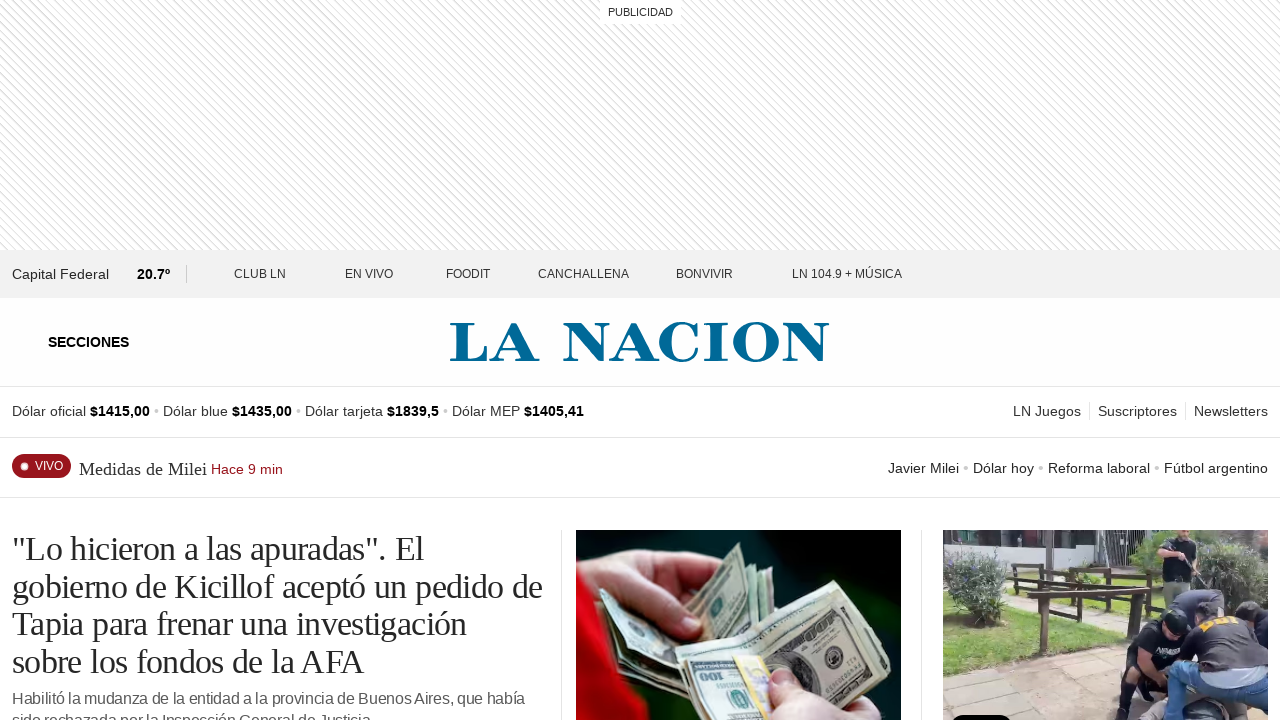

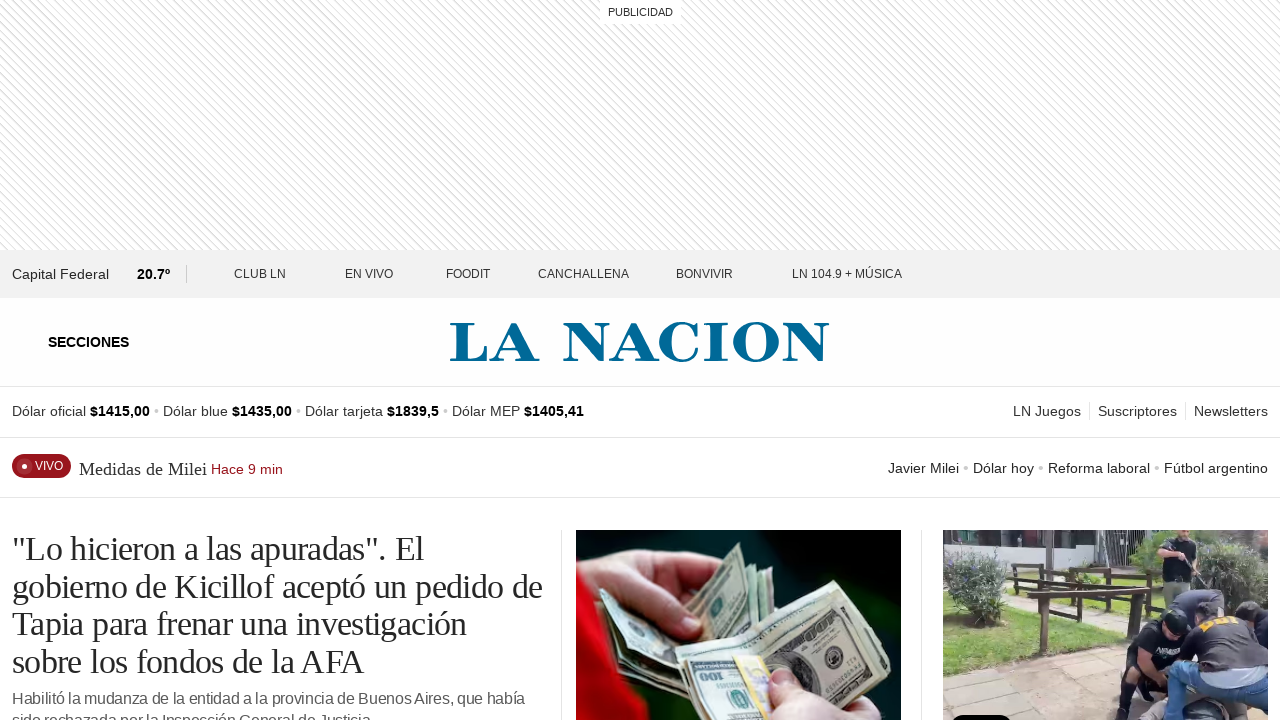